Demonstrates click-and-hold, move, and release mouse actions for manual drag and drop

Starting URL: https://crossbrowsertesting.github.io/drag-and-drop

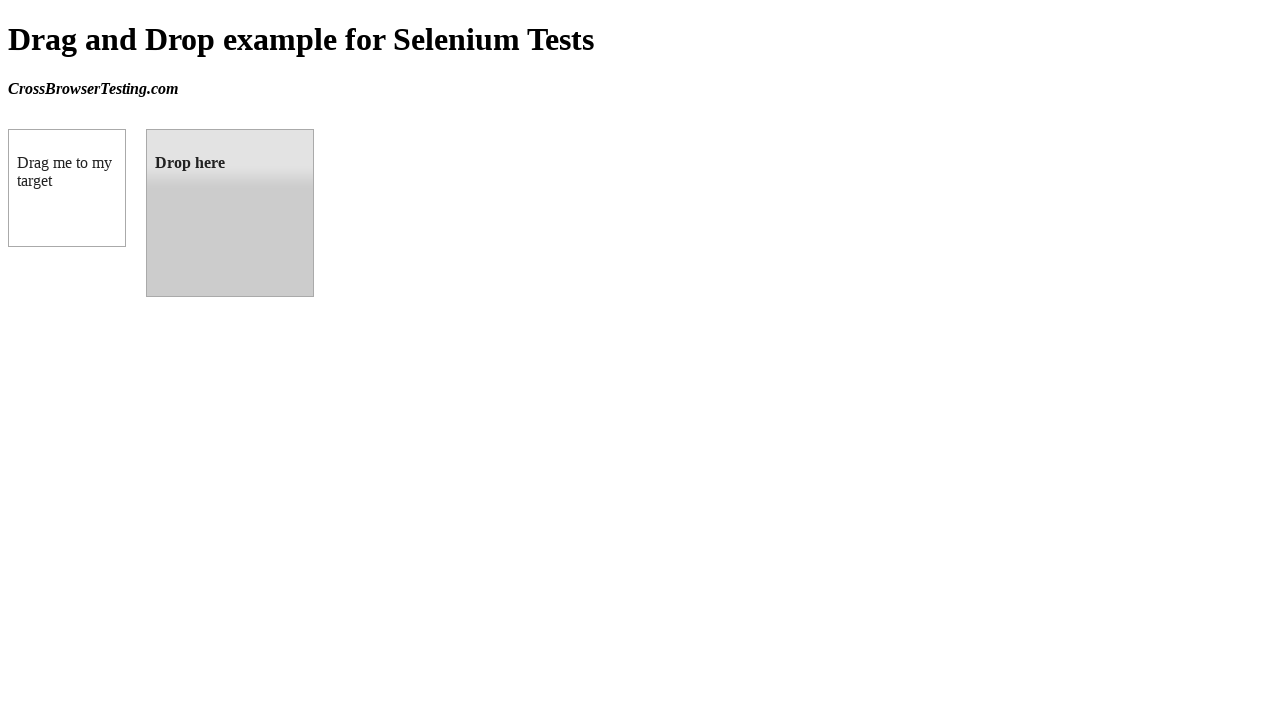

Located the source draggable element
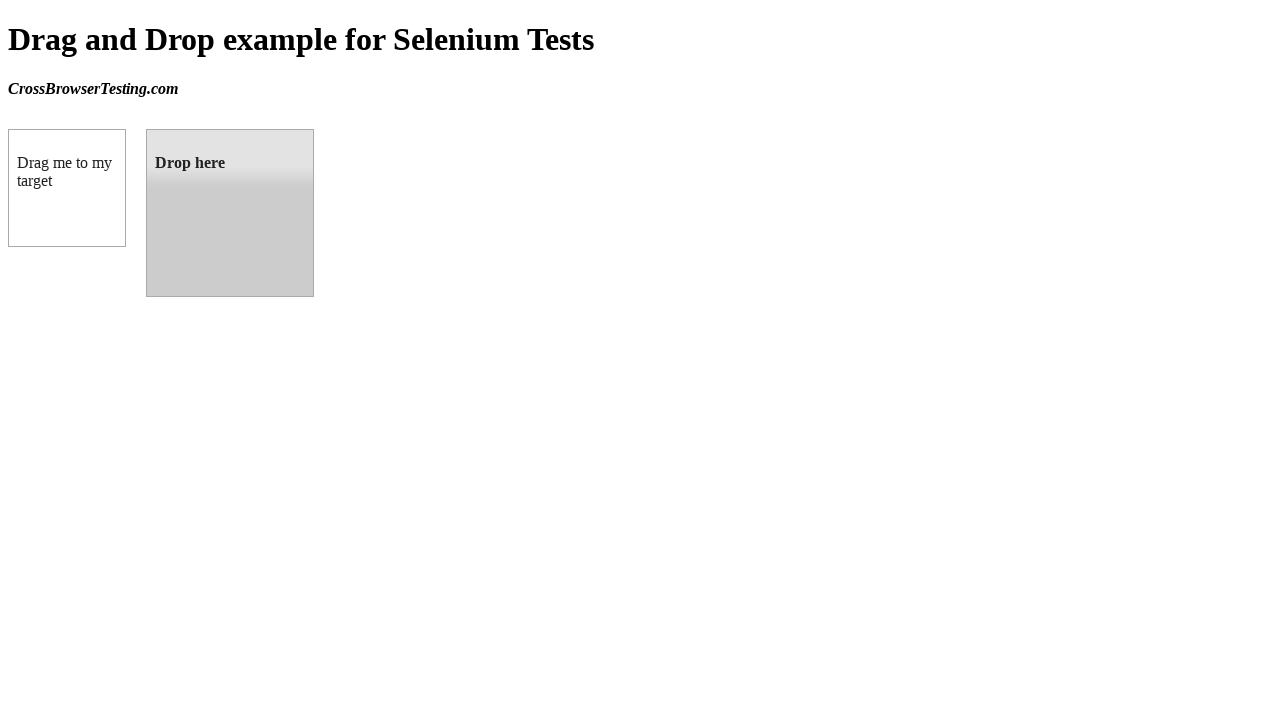

Located the target droppable element
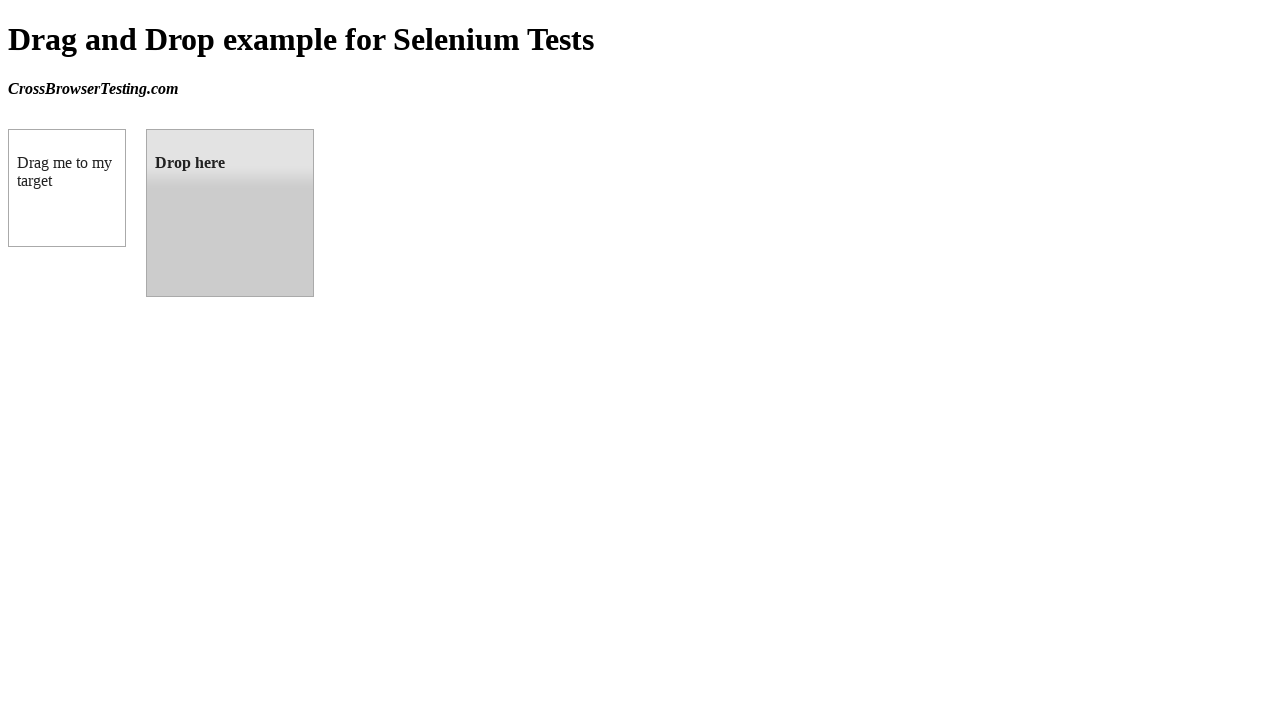

Retrieved bounding box of source element
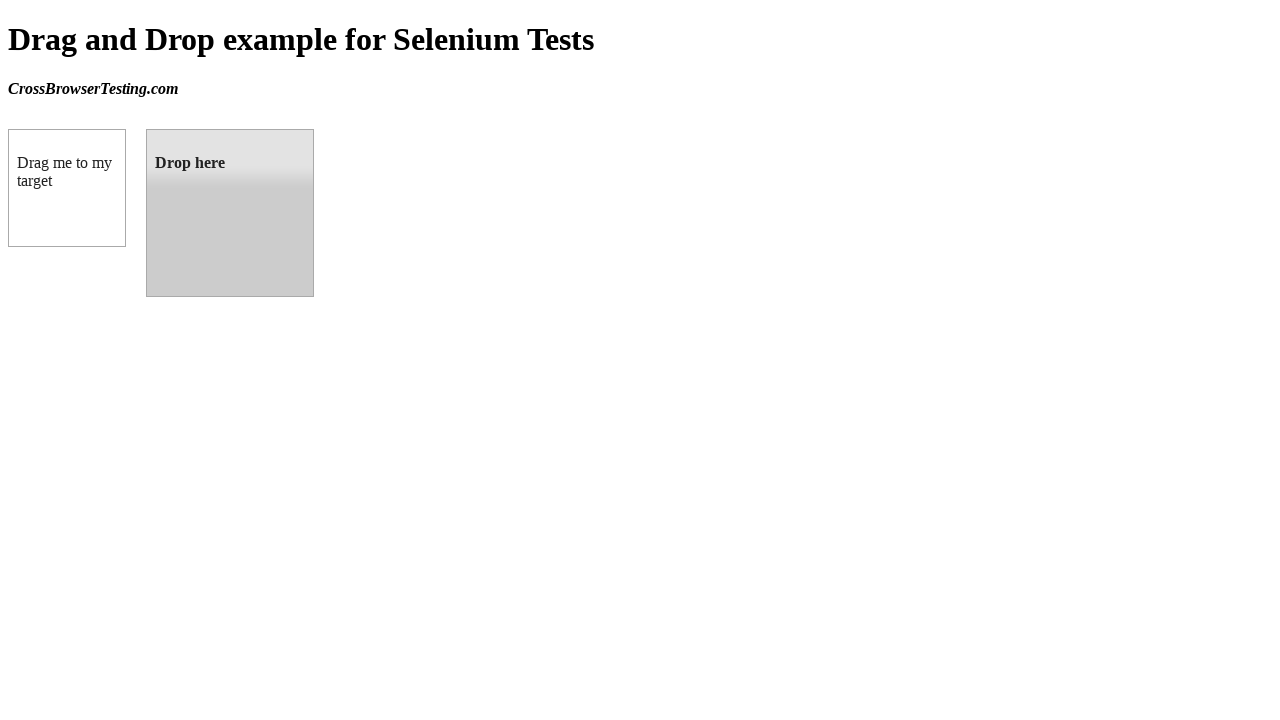

Retrieved bounding box of target element
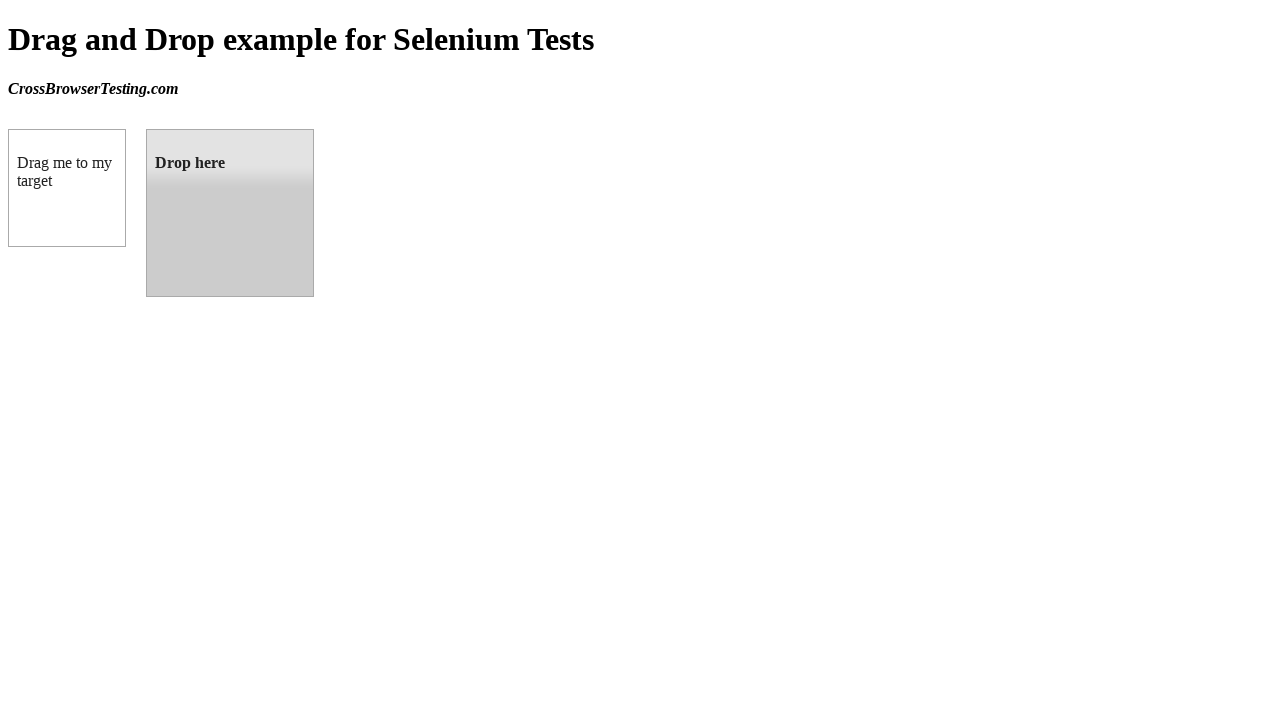

Moved mouse to center of source element at (67, 188)
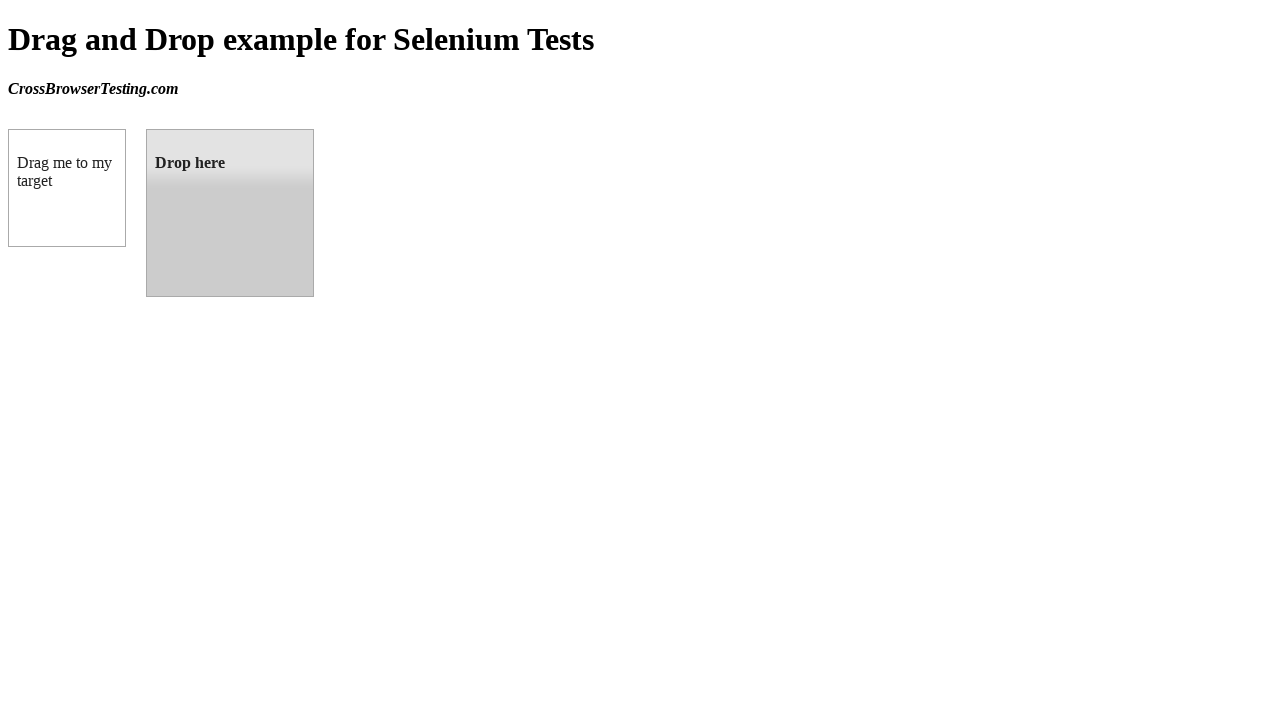

Pressed and held mouse button on source element at (67, 188)
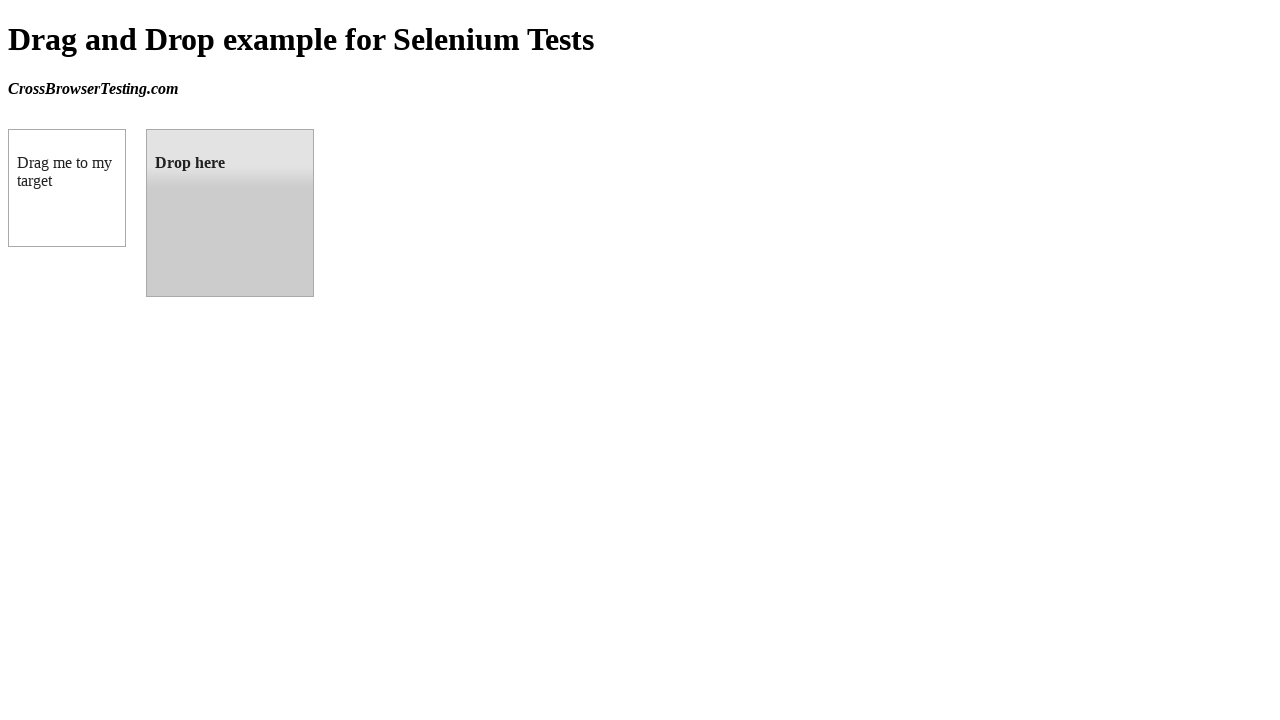

Dragged mouse to center of target element at (230, 213)
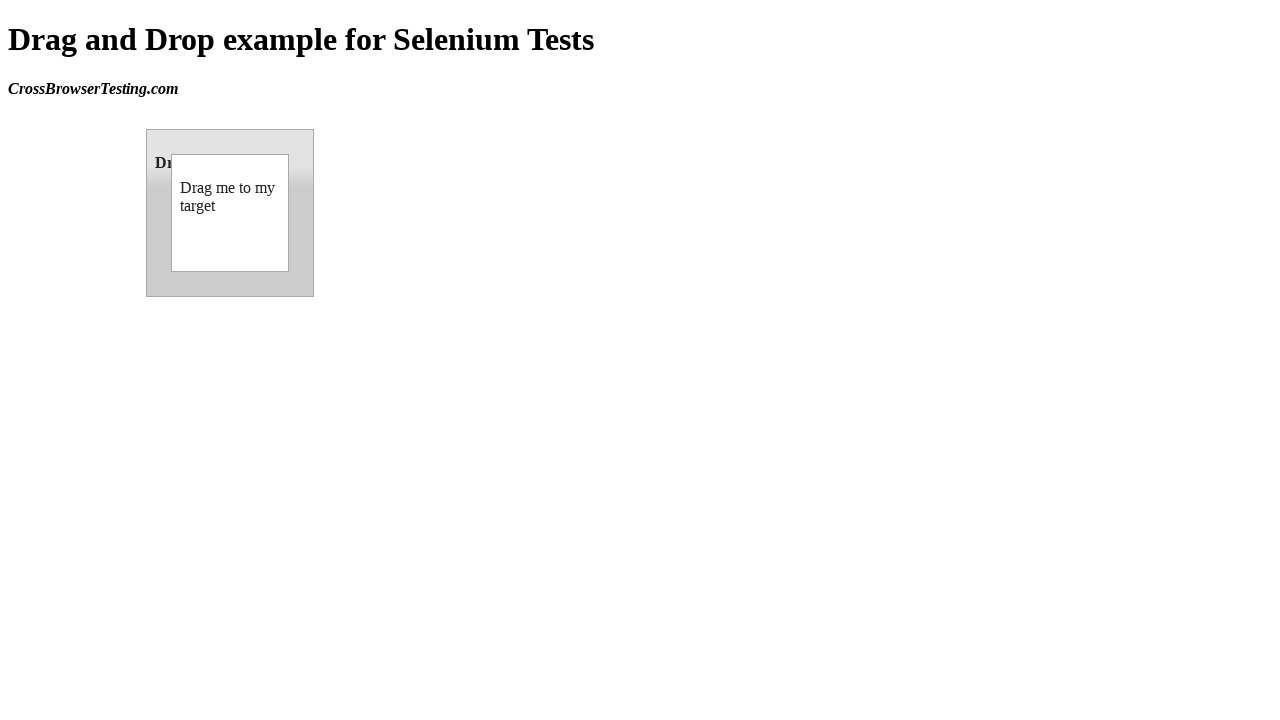

Released mouse button to complete drag and drop at (230, 213)
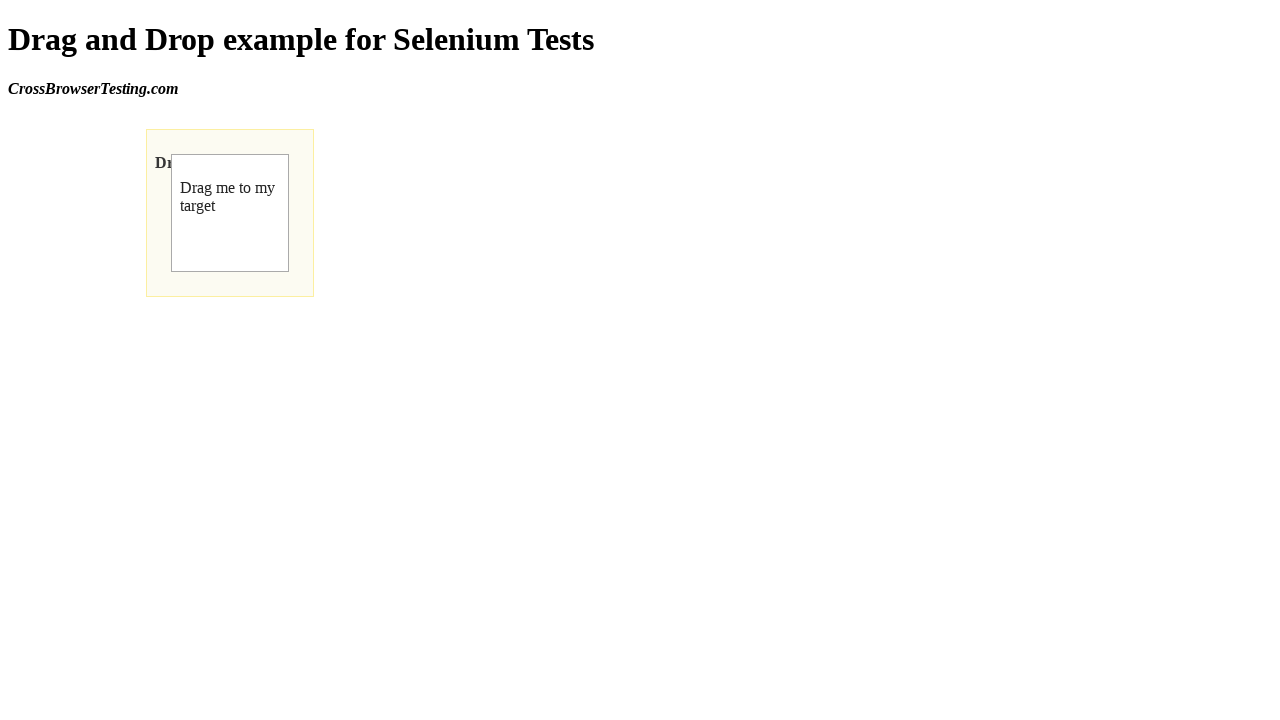

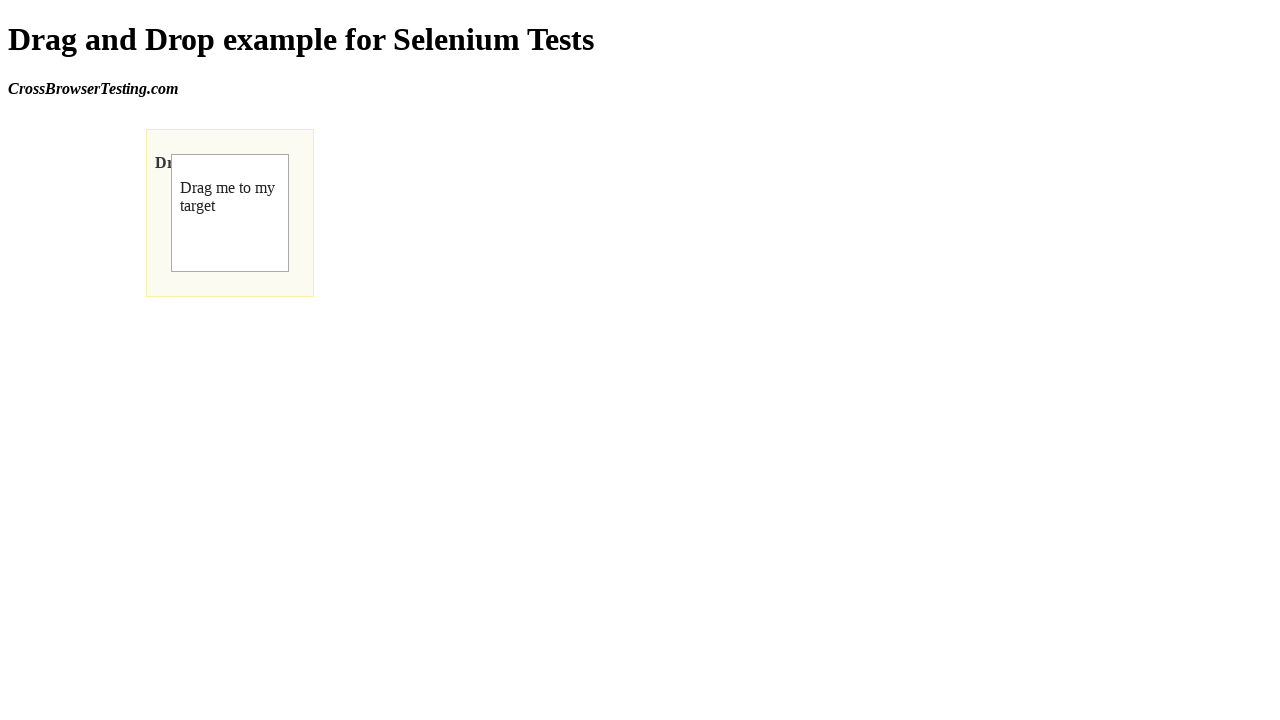